Tests drag and drop functionality by dragging element from column A to column B and verifying the swap occurred

Starting URL: https://the-internet.herokuapp.com/drag_and_drop

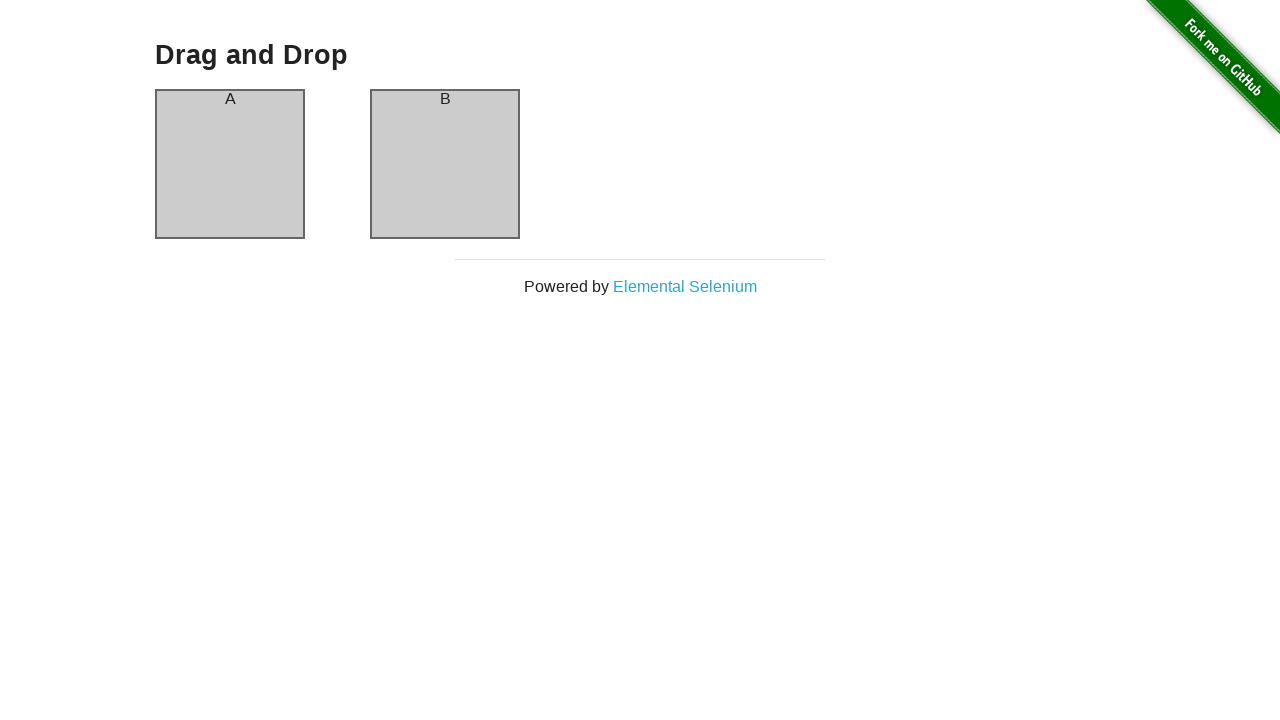

Waited for column A to load
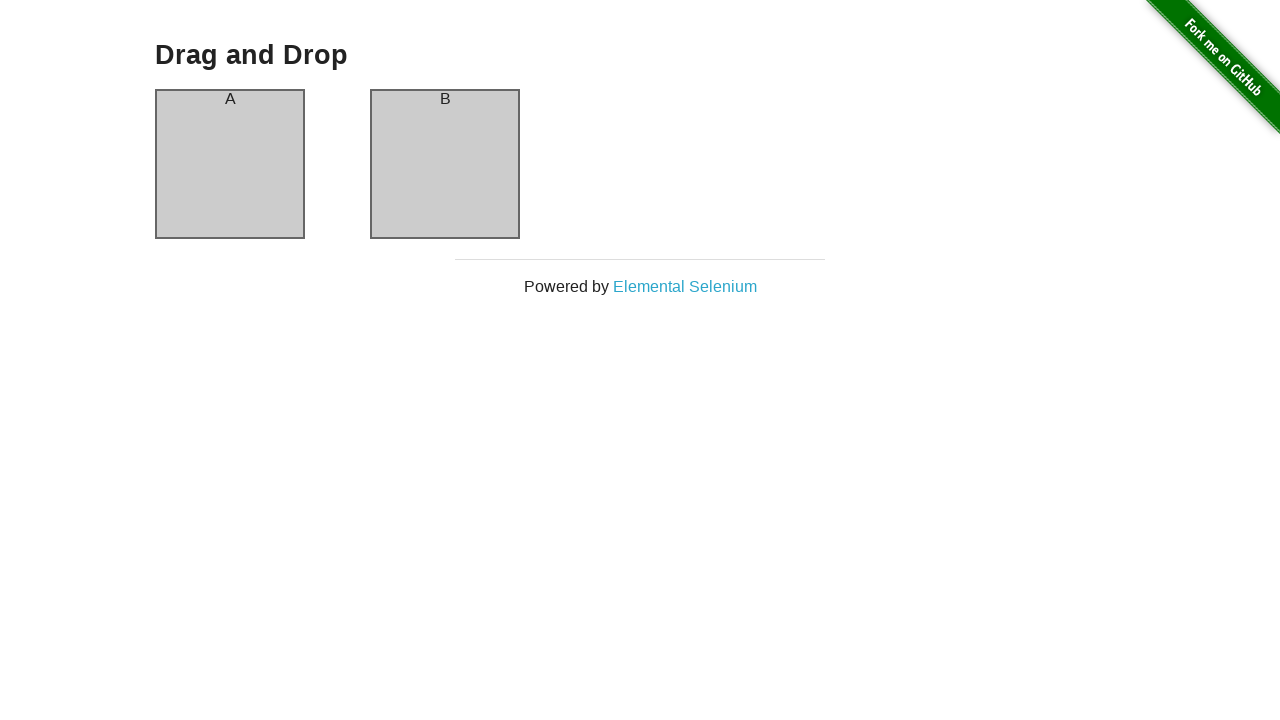

Waited for column B to load
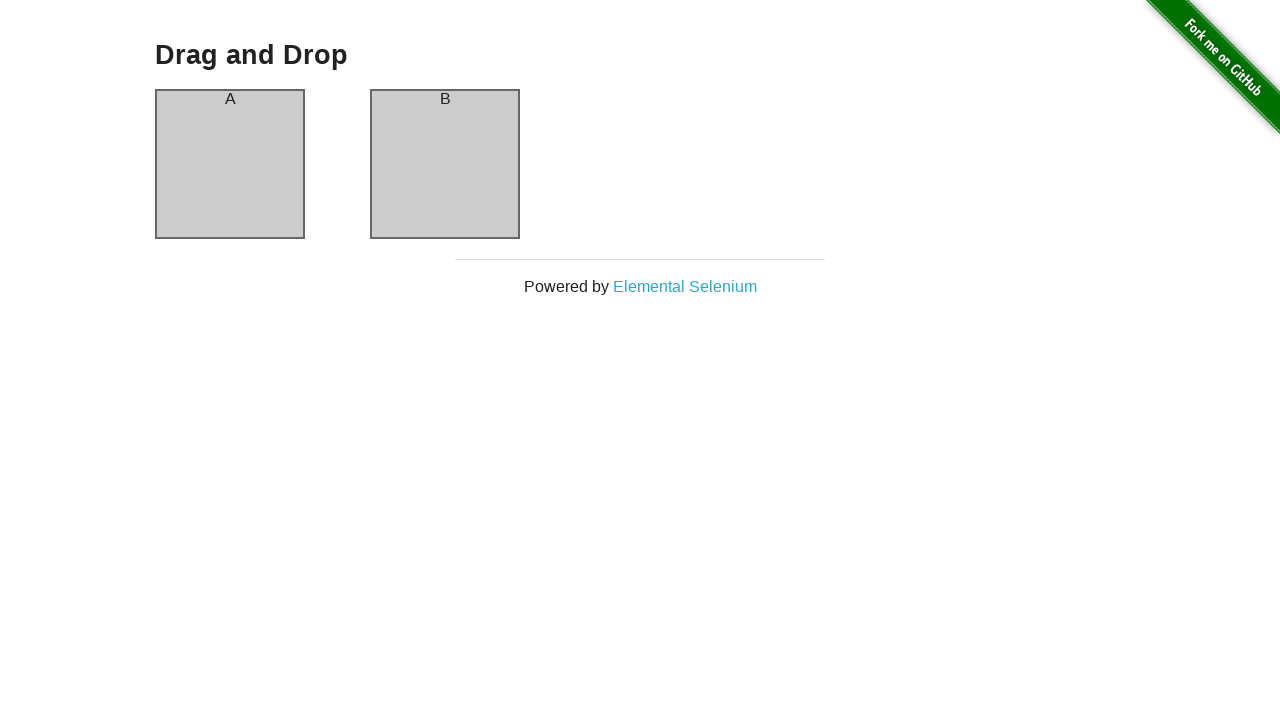

Dragged element from column A to column B at (445, 164)
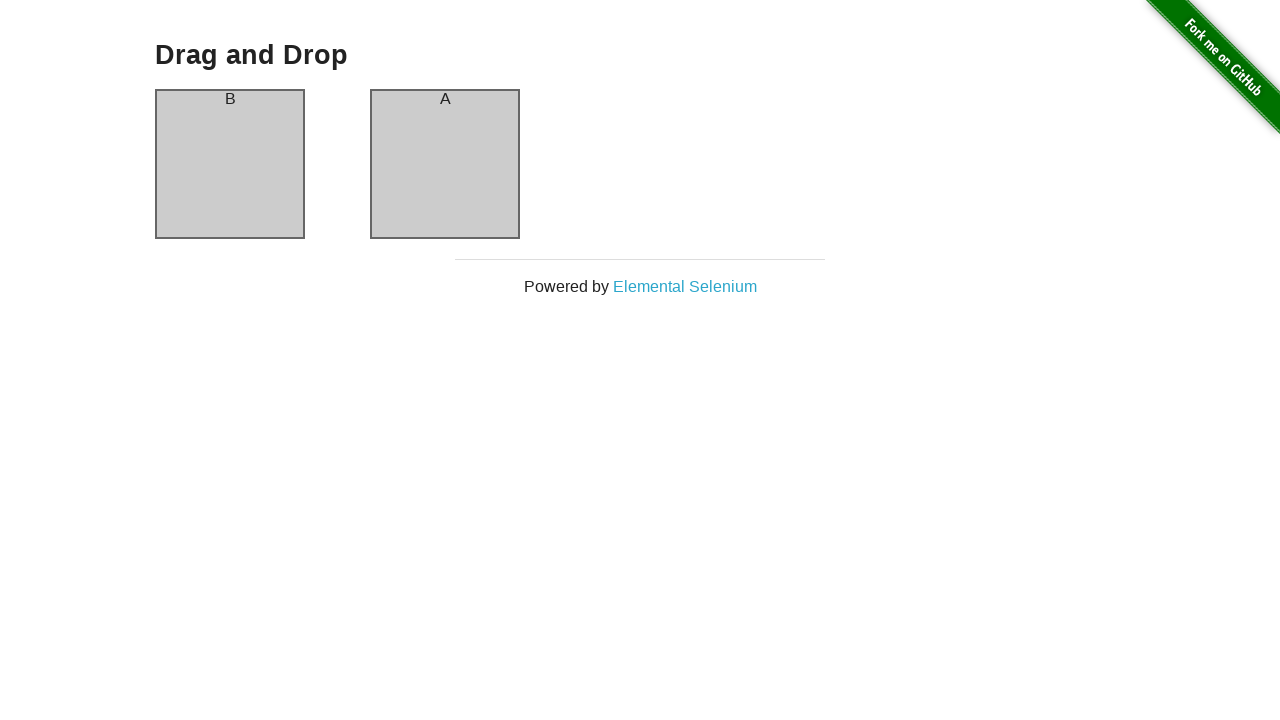

Retrieved text content from column A after drag and drop
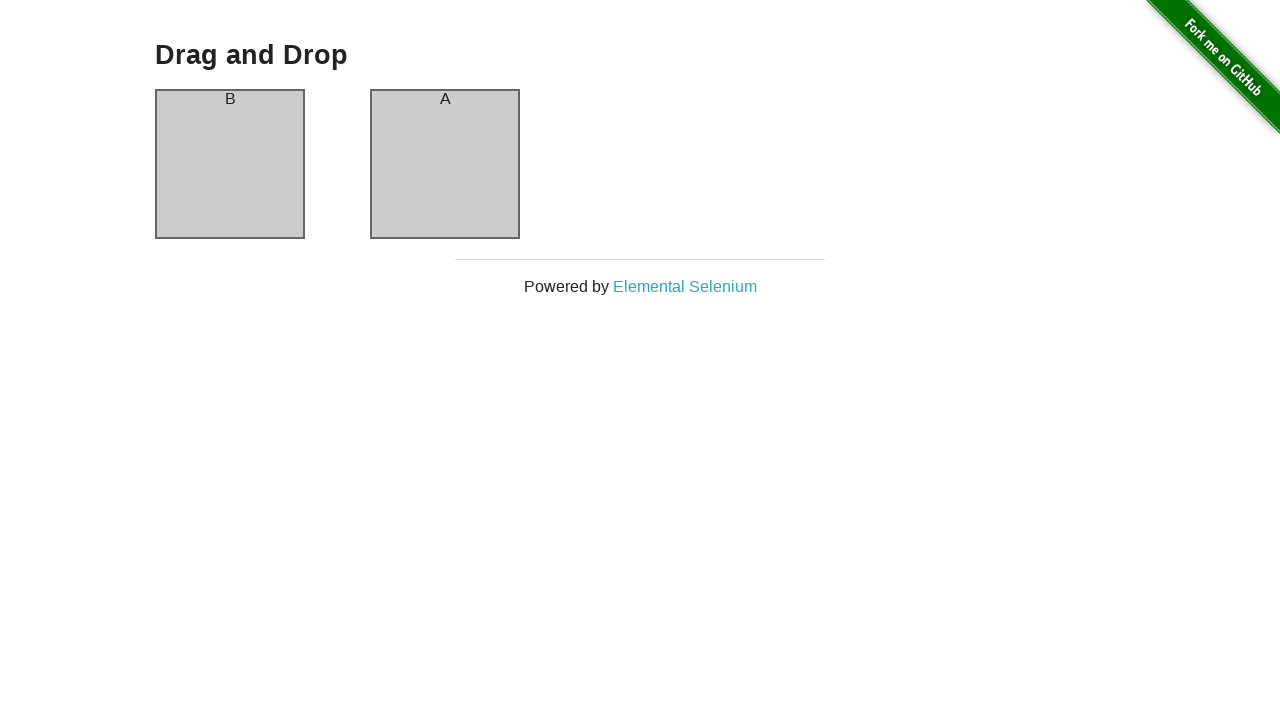

Verified that column A now contains 'B' after swap
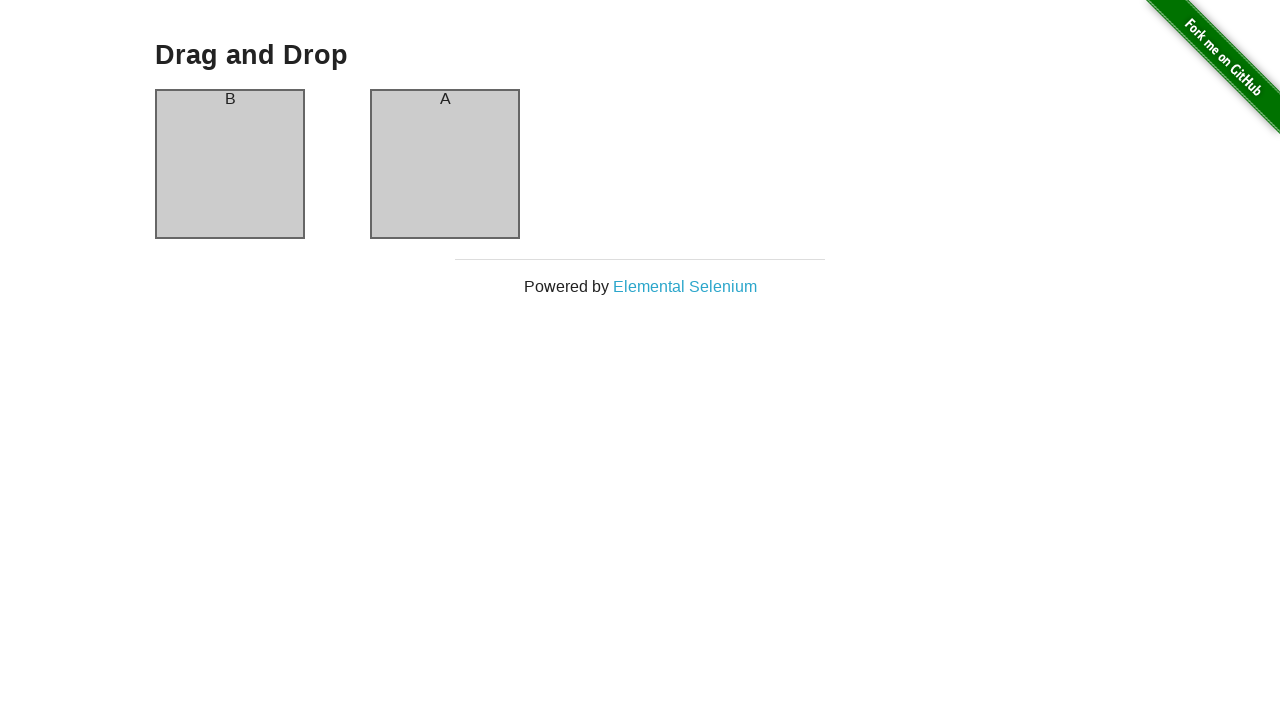

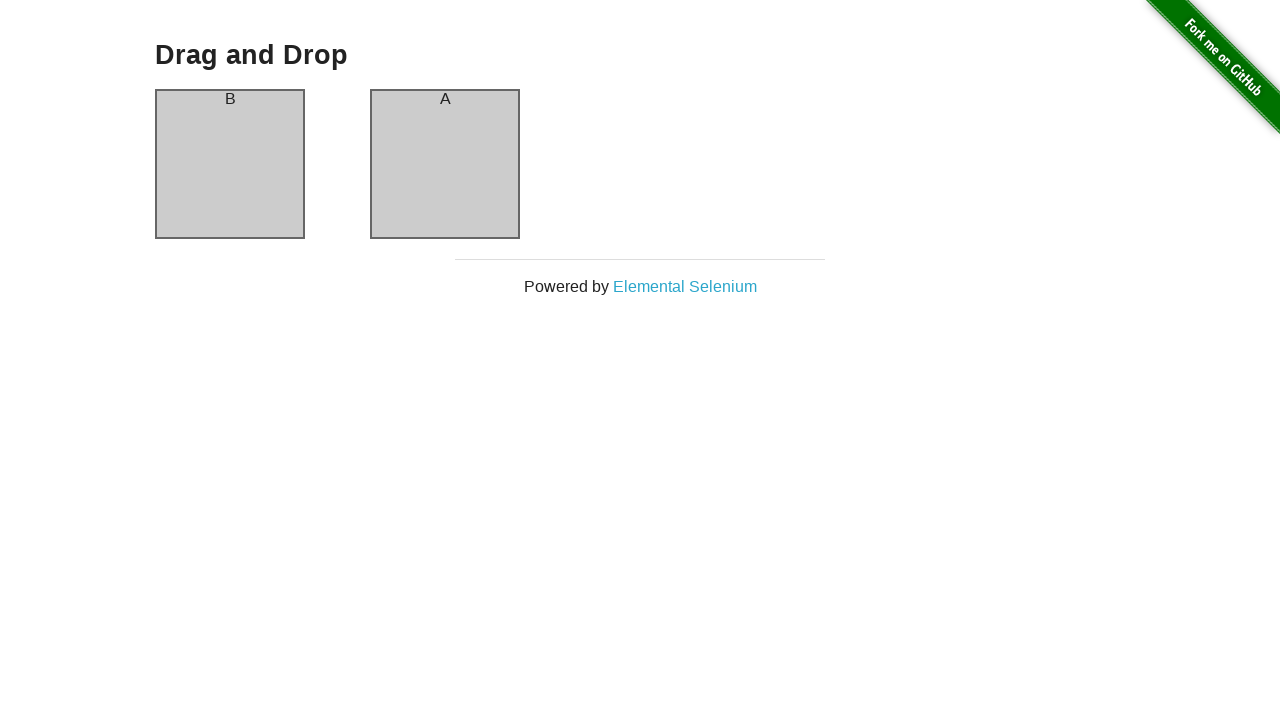